Tests the Broken Links - Images page by clicking on the valid link element.

Starting URL: https://demoqa.com

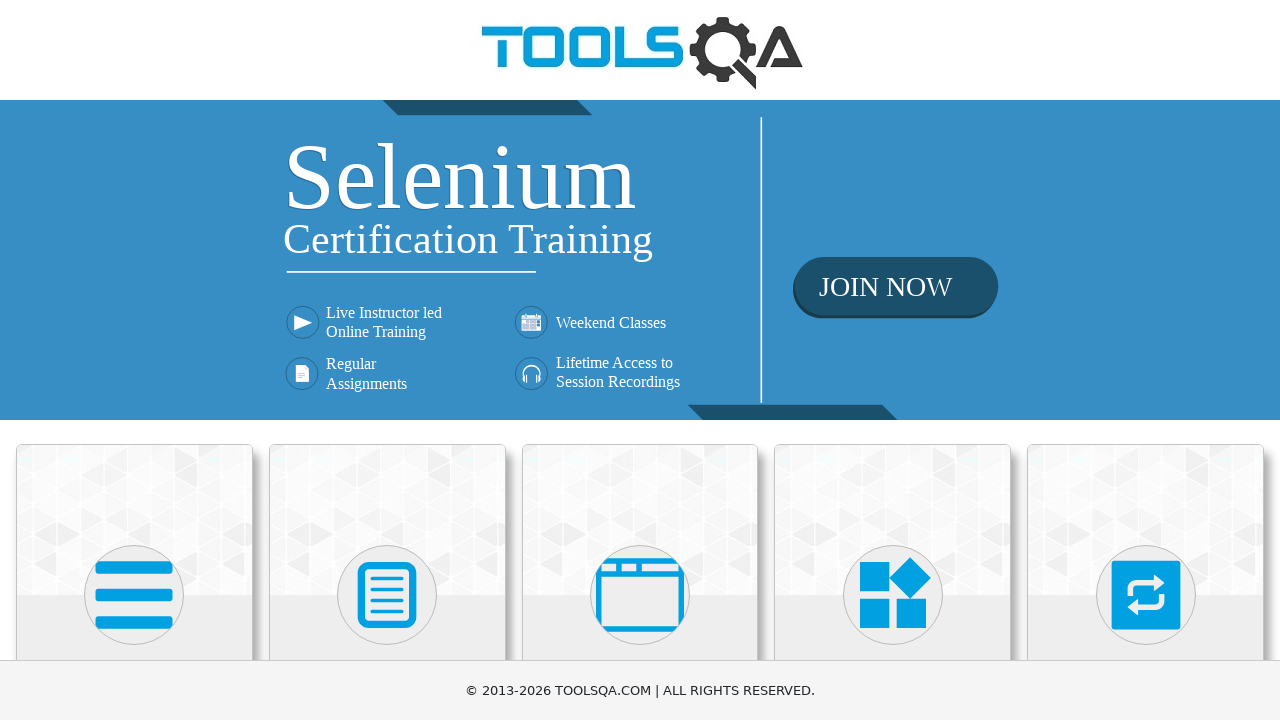

Clicked on Elements card at (134, 360) on xpath=//h5[text()='Elements']
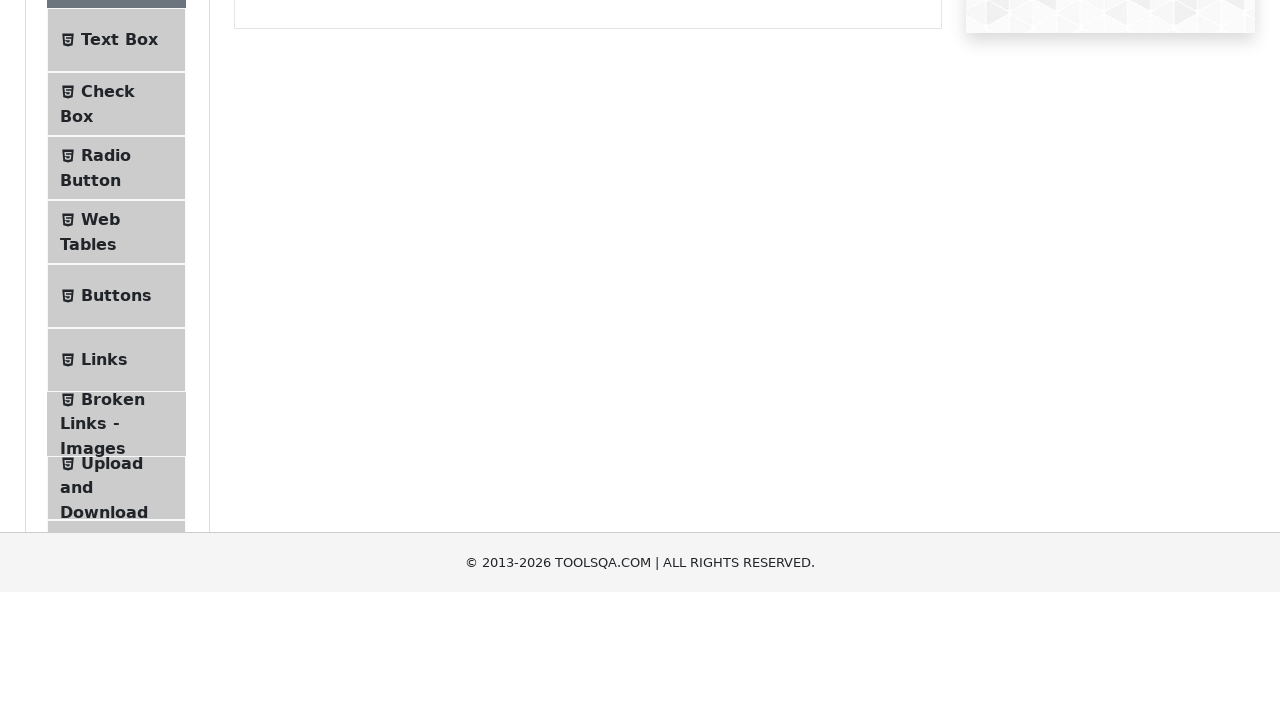

Clicked on Broken Links - Images menu item at (113, 620) on xpath=//span[text()='Broken Links - Images']
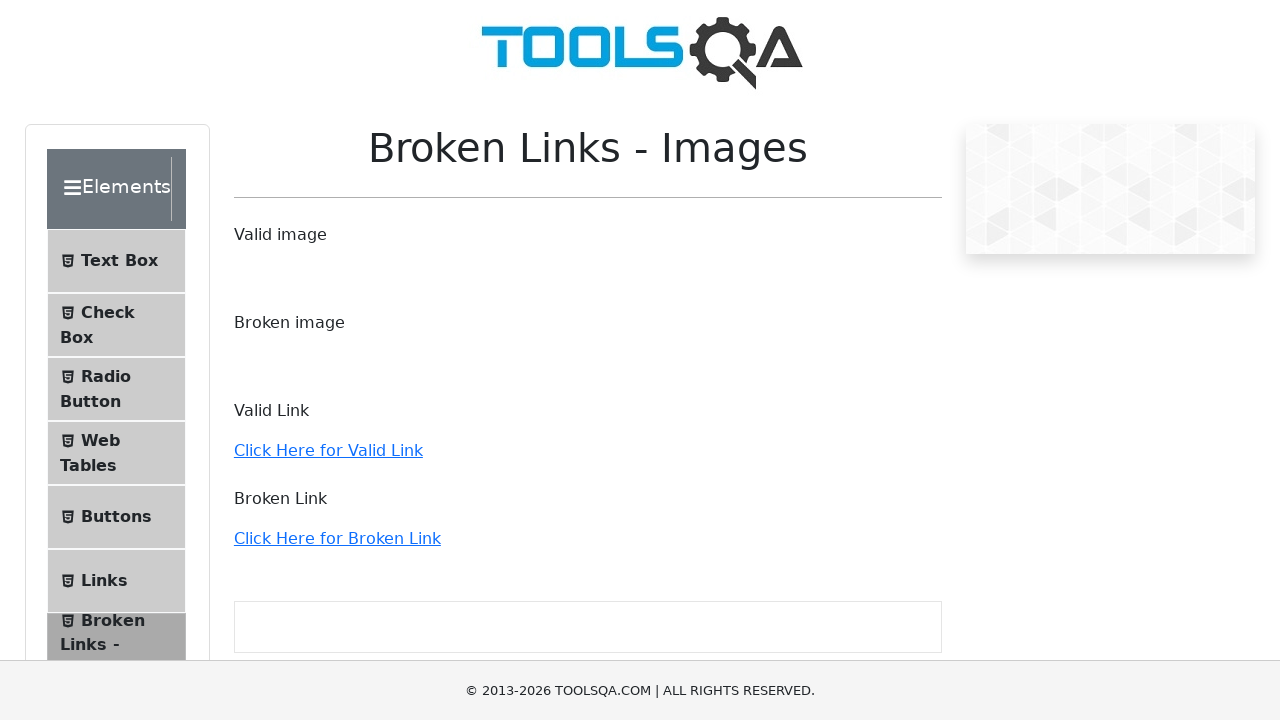

Clicked on the valid link element at (328, 450) on xpath=//a[text()='Click Here for Valid Link']
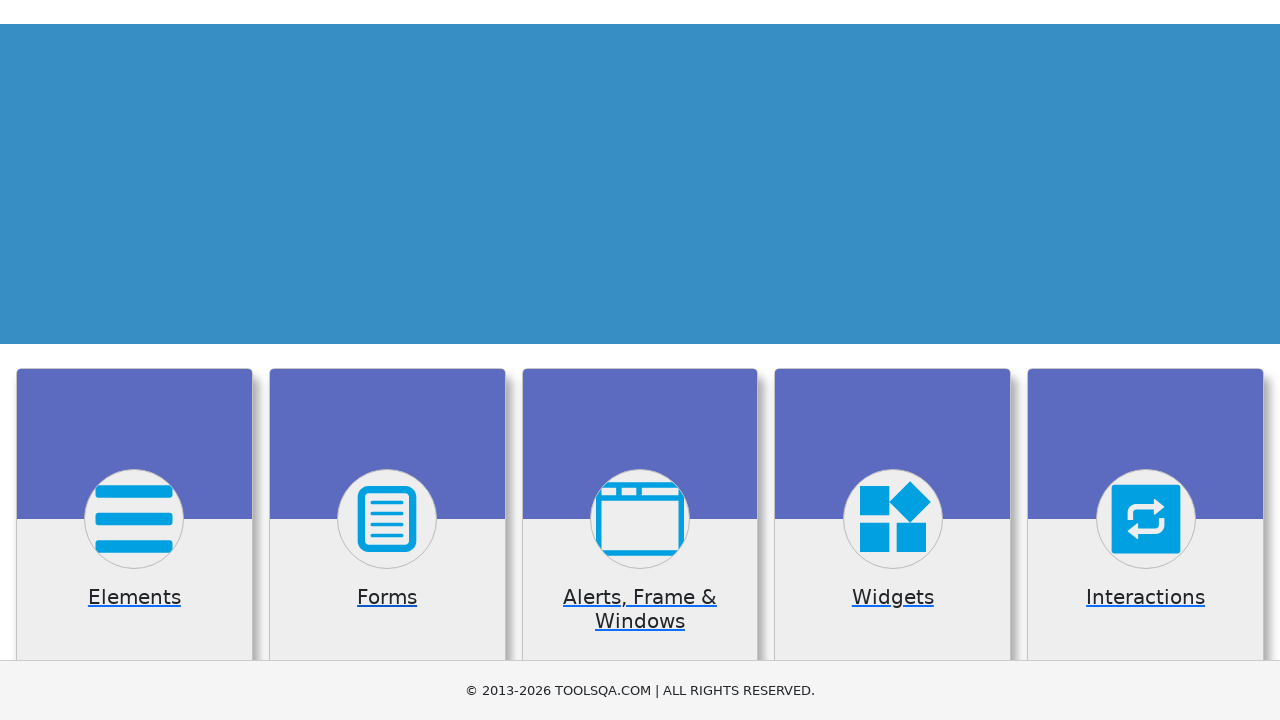

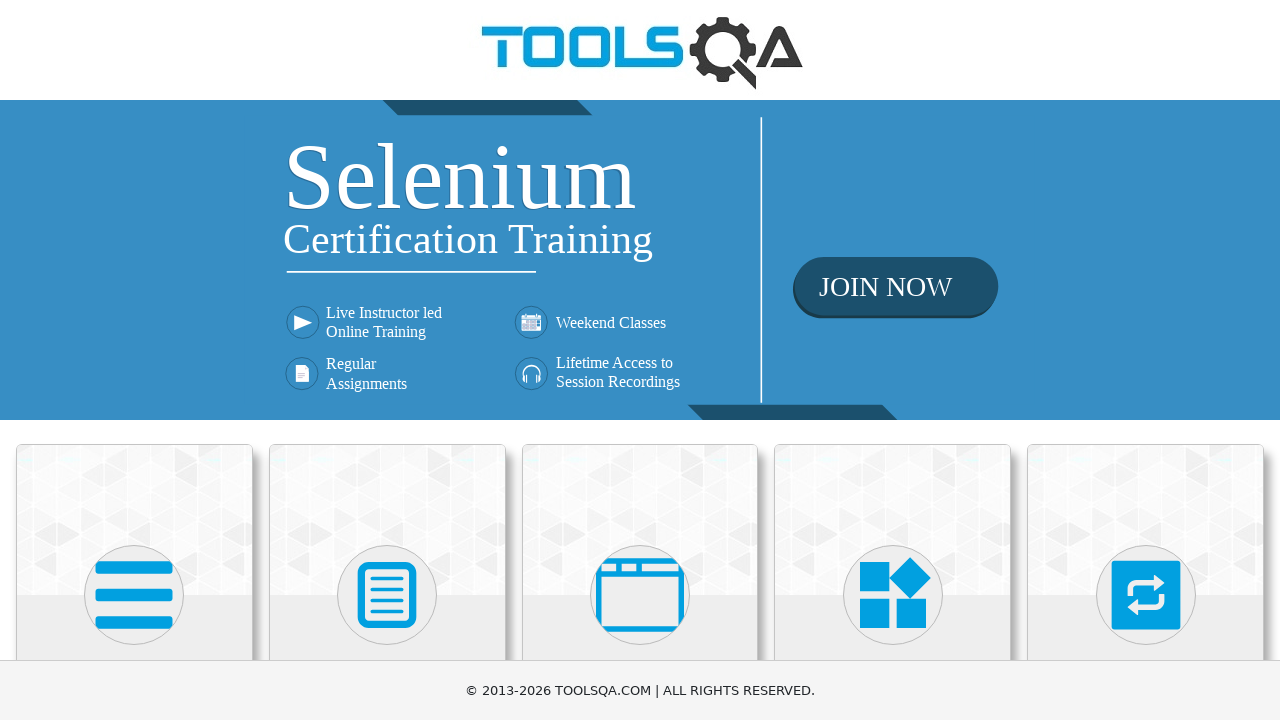